Tests jQuery UI slider functionality by switching to the demo iframe and dragging the slider element horizontally

Starting URL: https://jqueryui.com/slider/

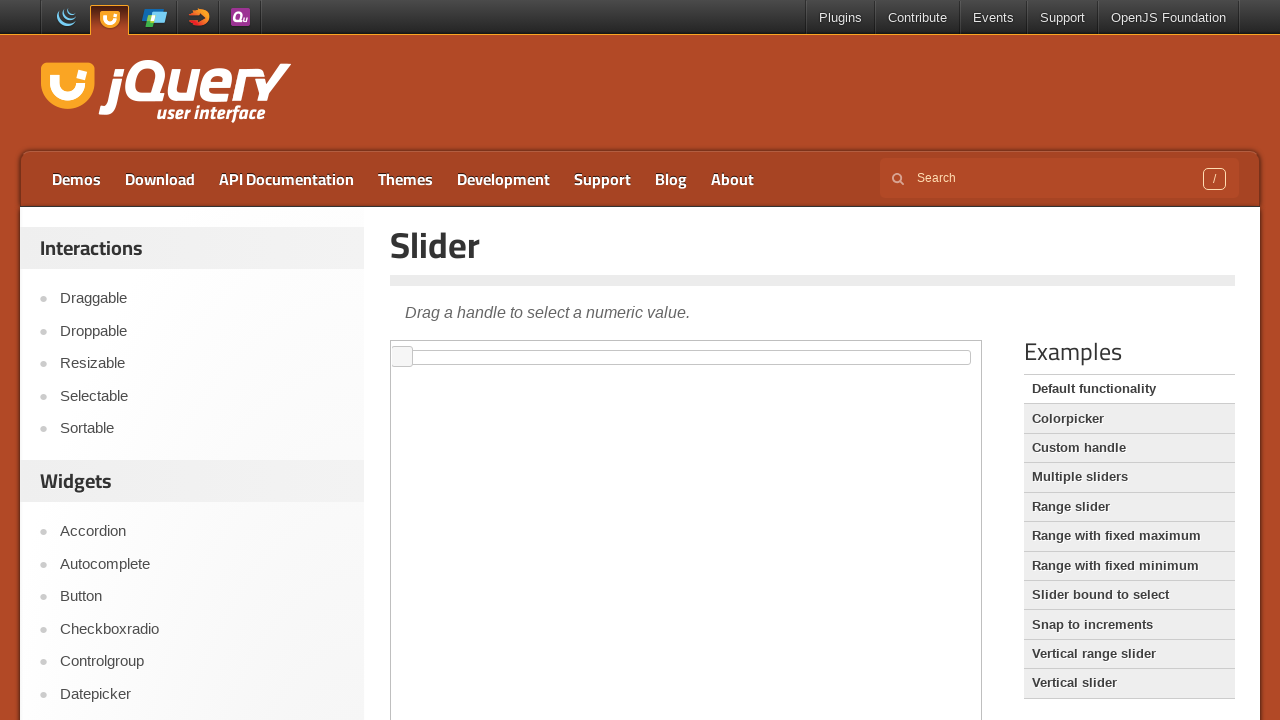

Located the demo iframe (first frame on the page)
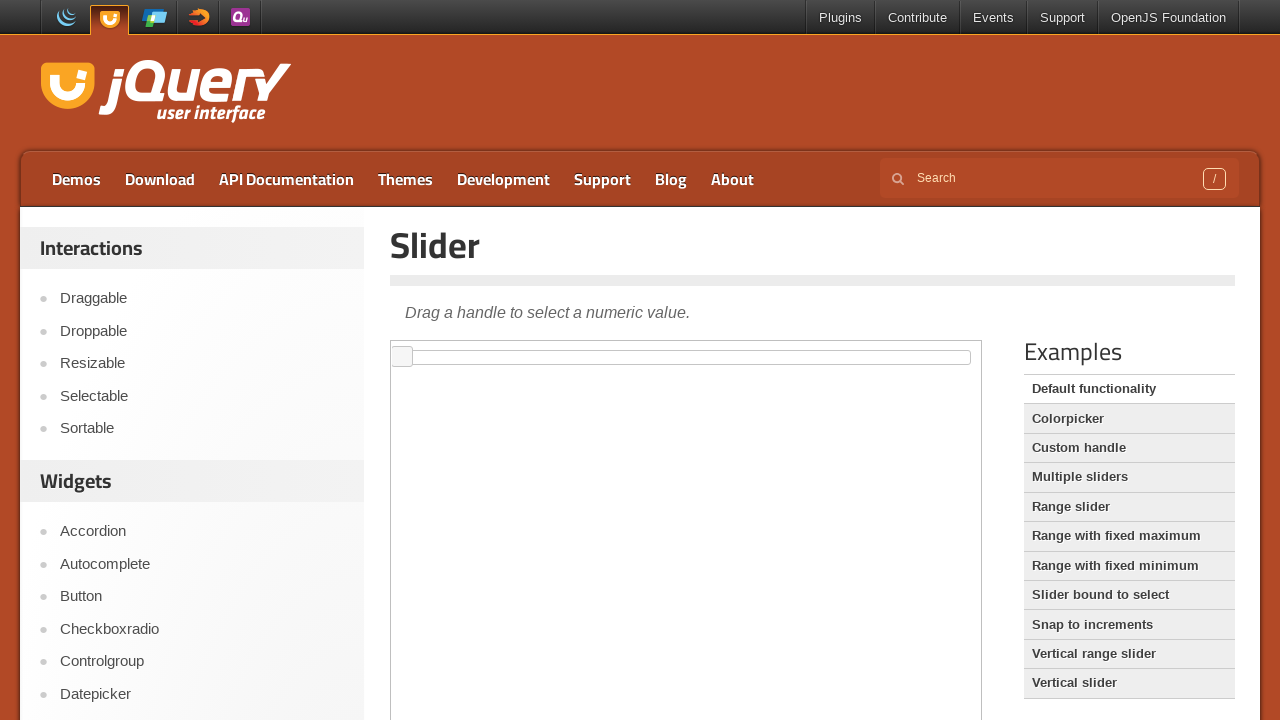

Located the slider element with id 'slider'
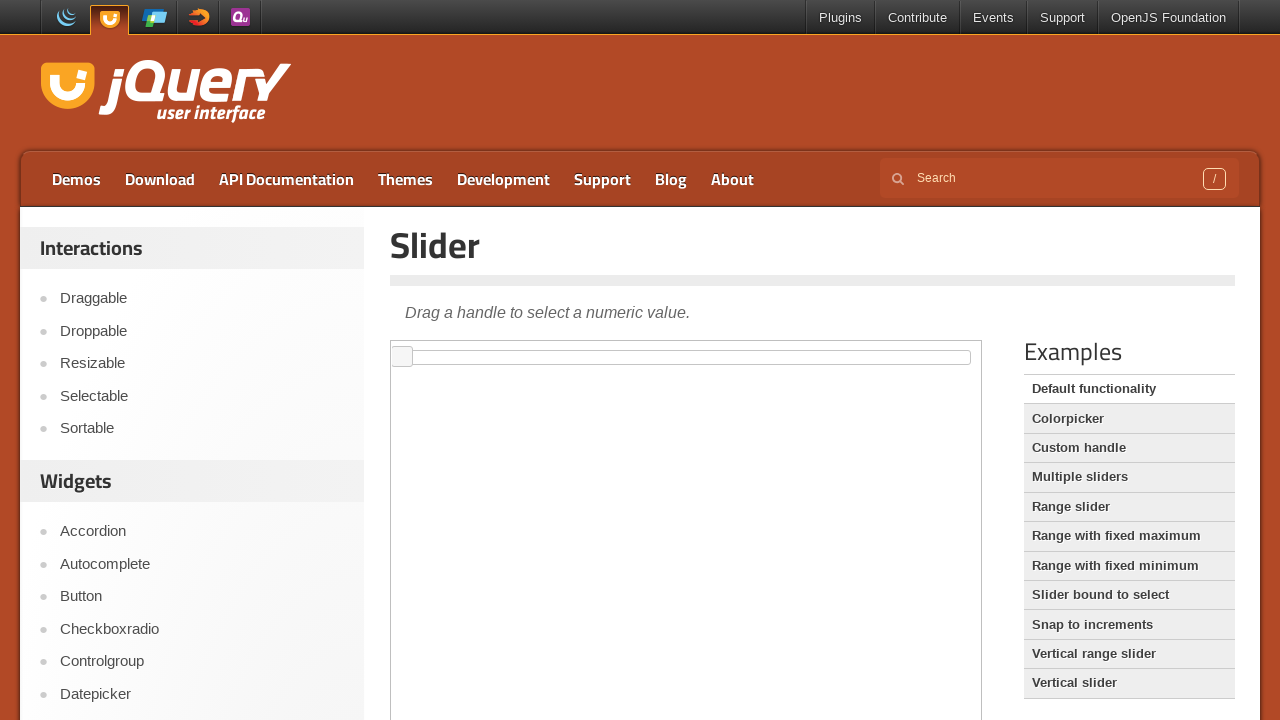

Slider element became visible and ready
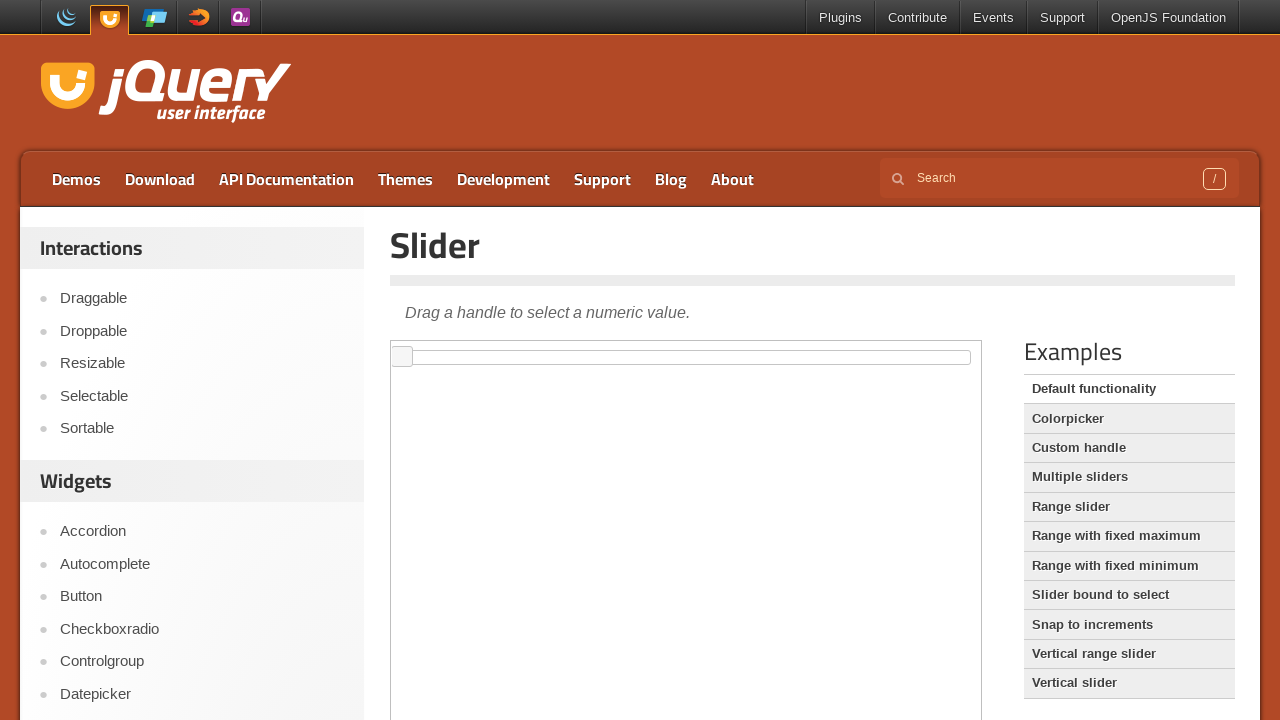

Retrieved slider bounding box for drag calculation
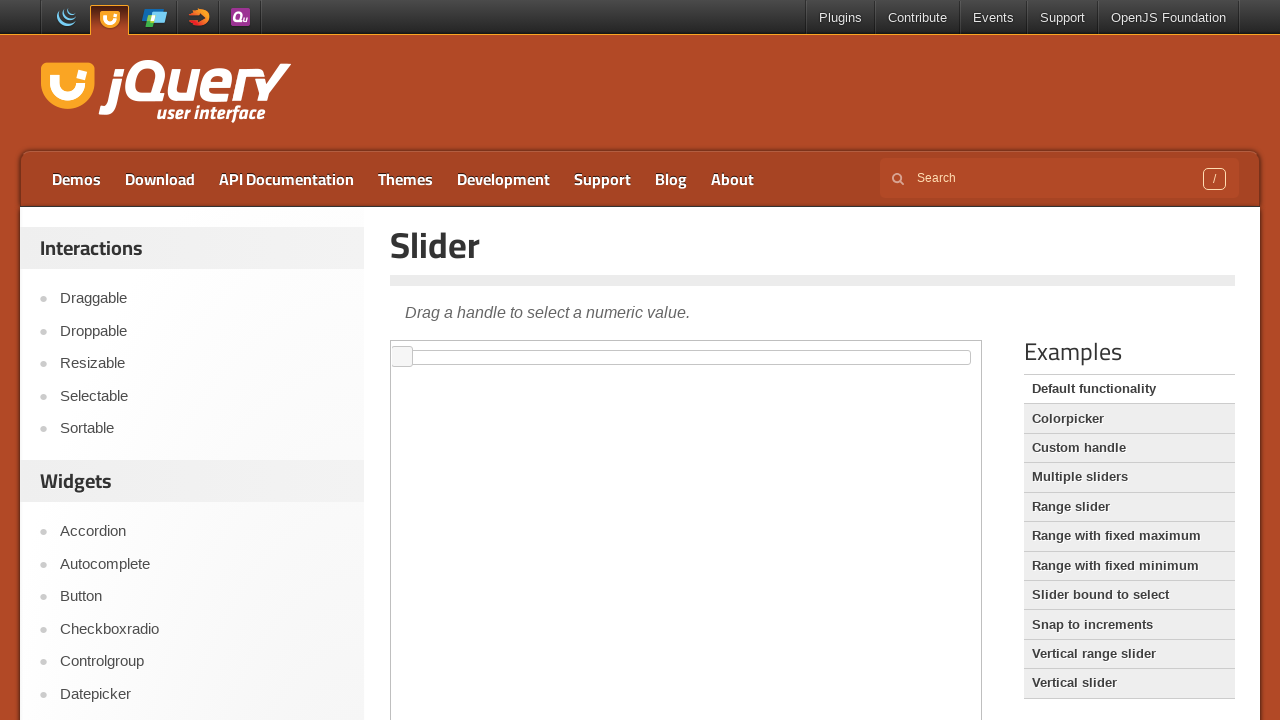

Moved mouse to slider handle starting position at (410, 357)
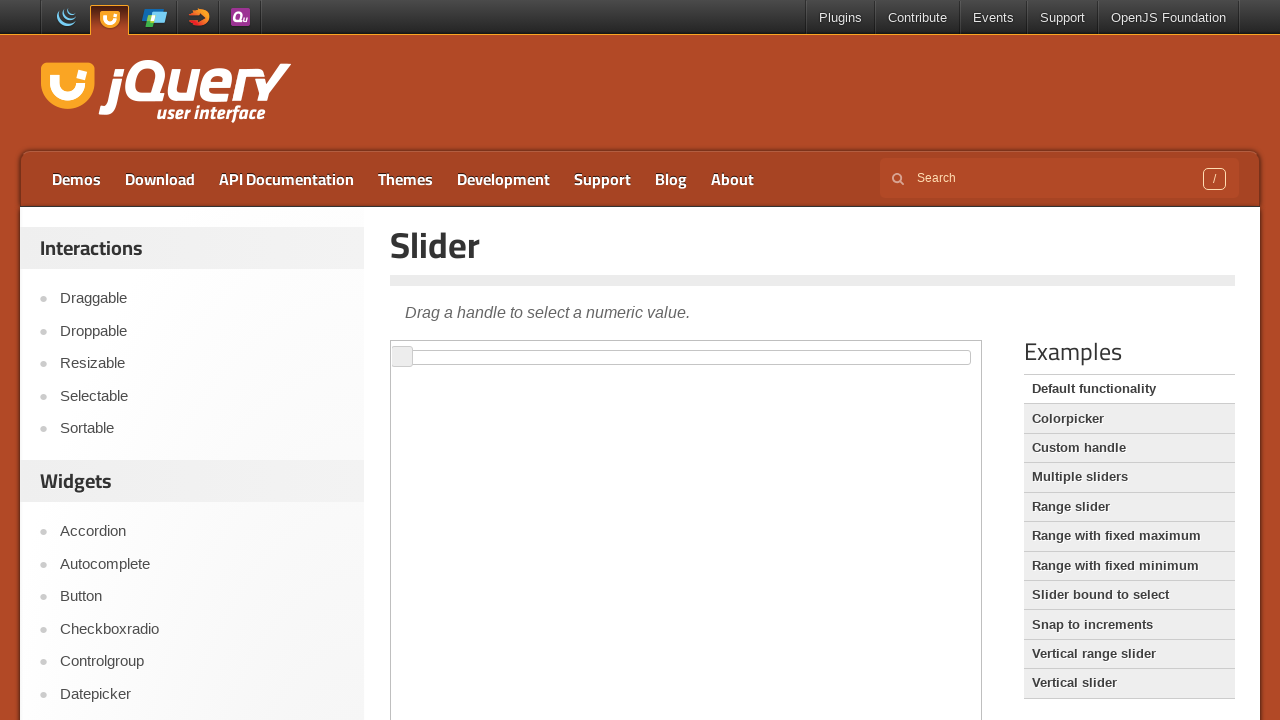

Pressed mouse button down on slider handle at (410, 357)
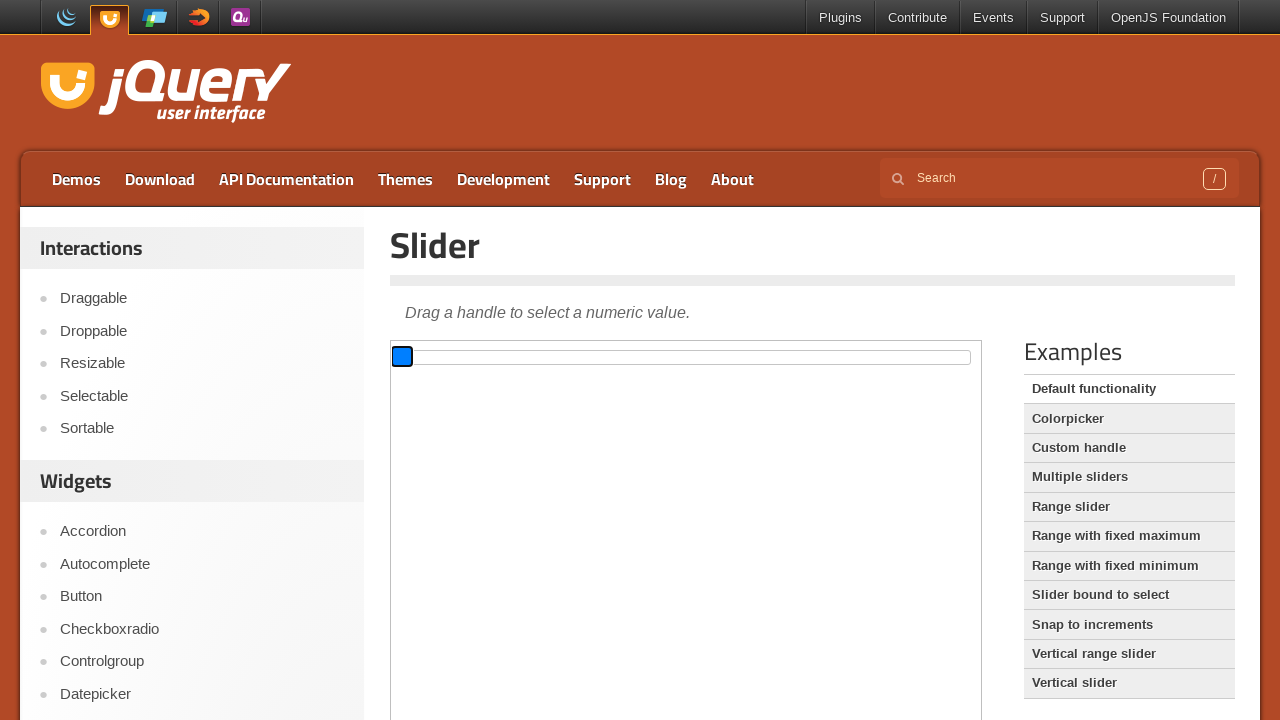

Dragged slider handle 300 pixels to the right at (710, 357)
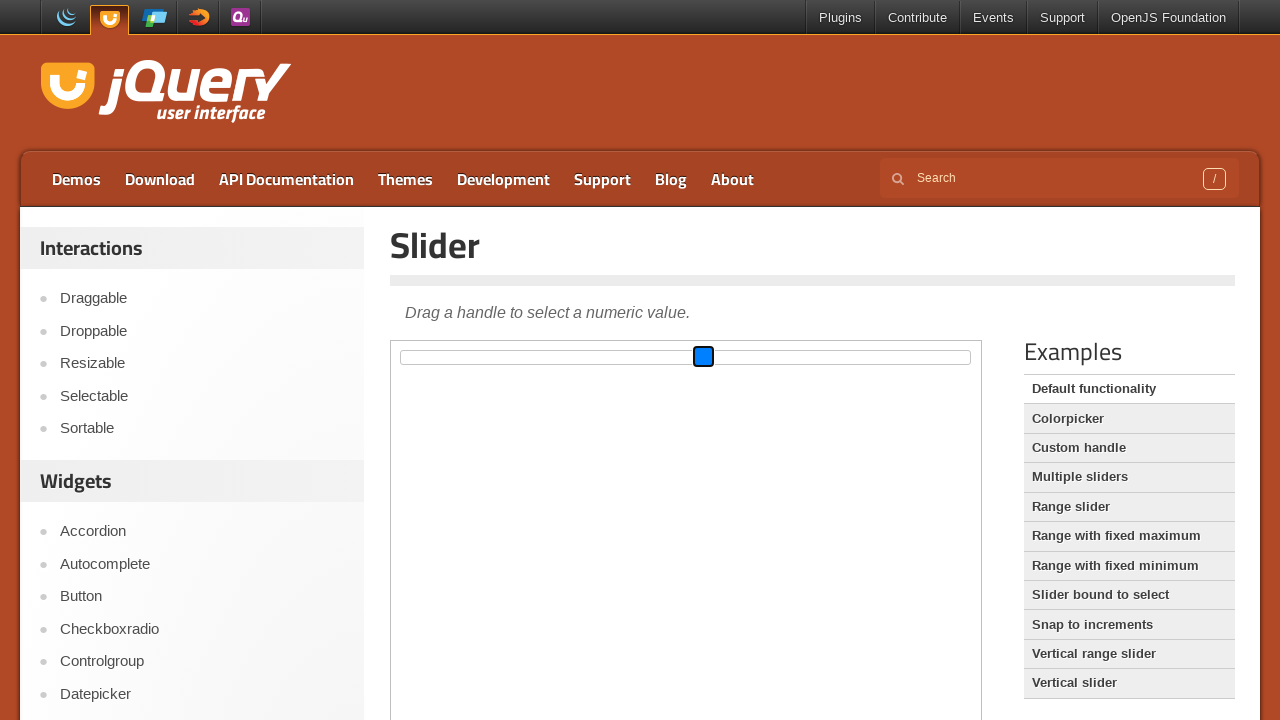

Released mouse button, slider drag completed at (710, 357)
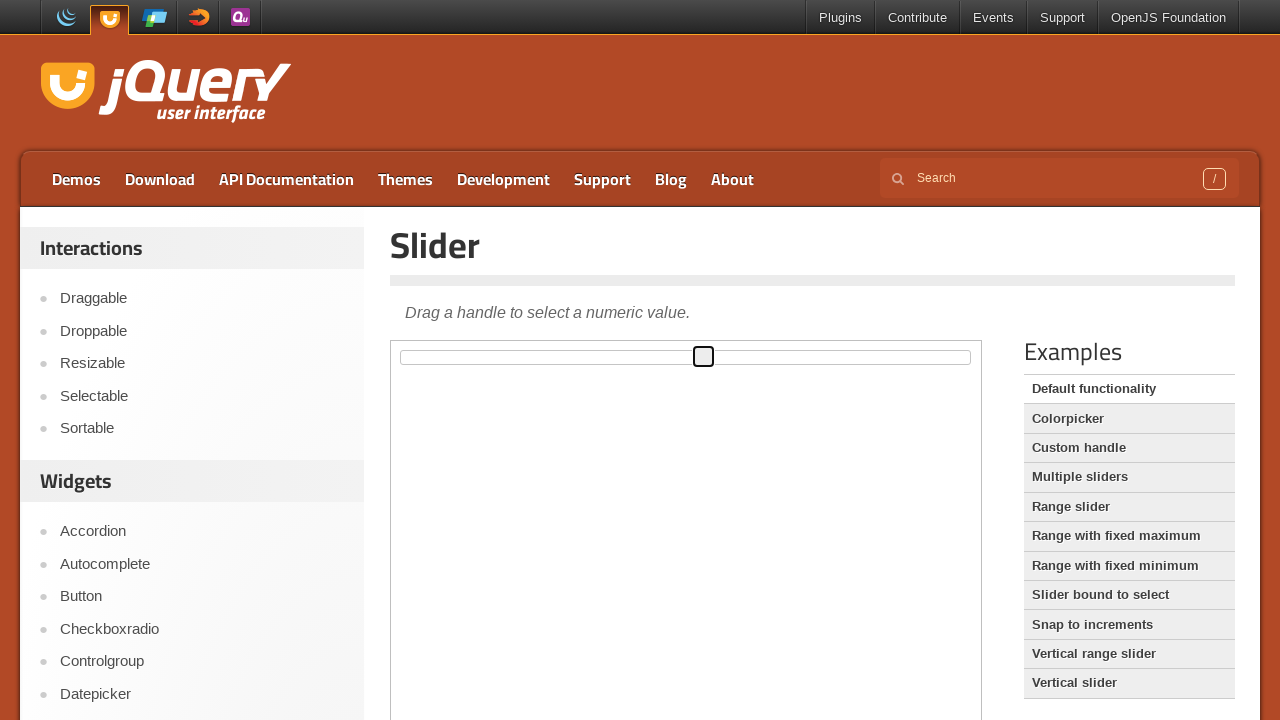

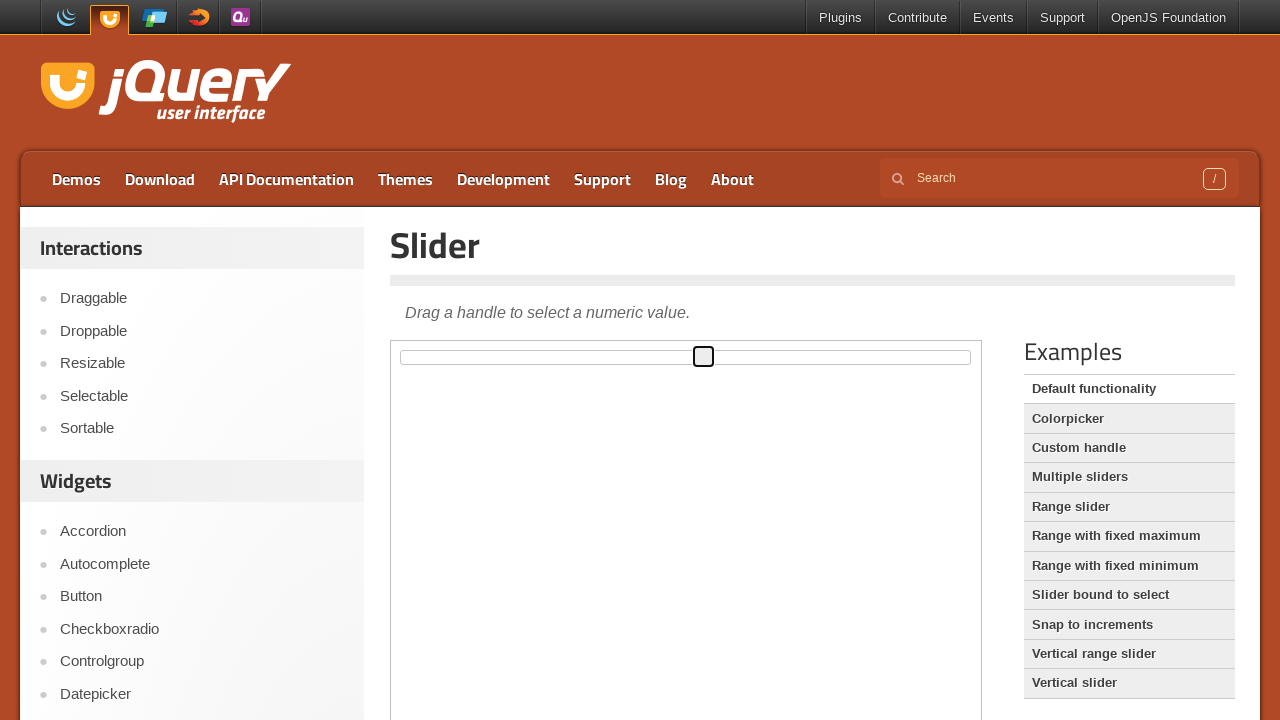